Demonstrates browser navigation by visiting a page and clicking on the OrangeHRM company link in the footer/branding area.

Starting URL: https://opensource-demo.orangehrmlive.com/web/index.php/auth/login

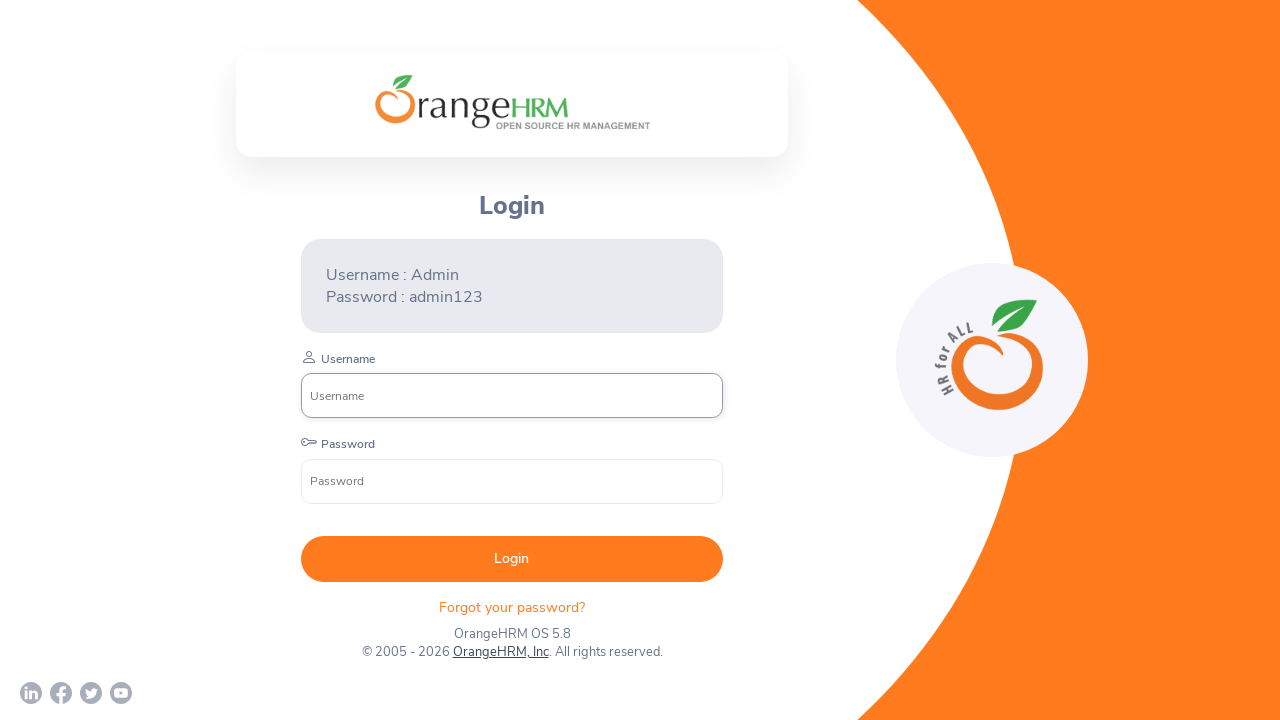

Waited for page to load with networkidle state
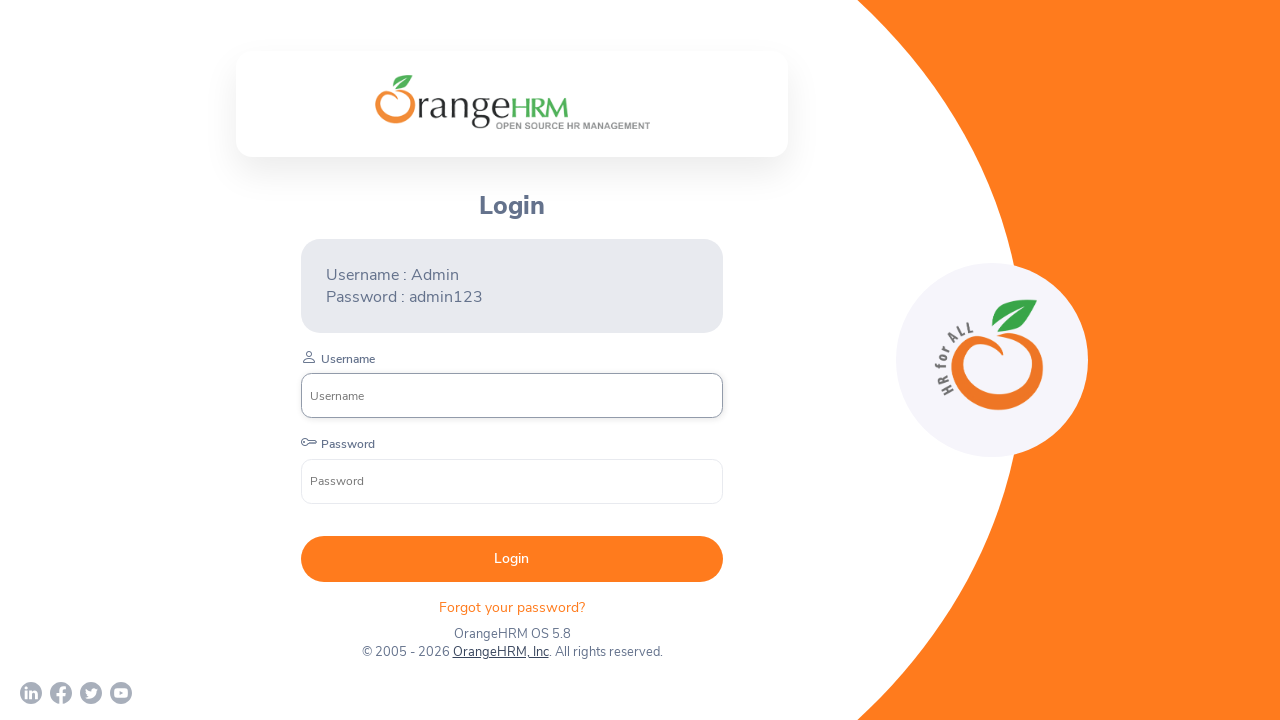

Clicked on the OrangeHRM, Inc company link in footer/branding area at (500, 652) on text=OrangeHRM, Inc
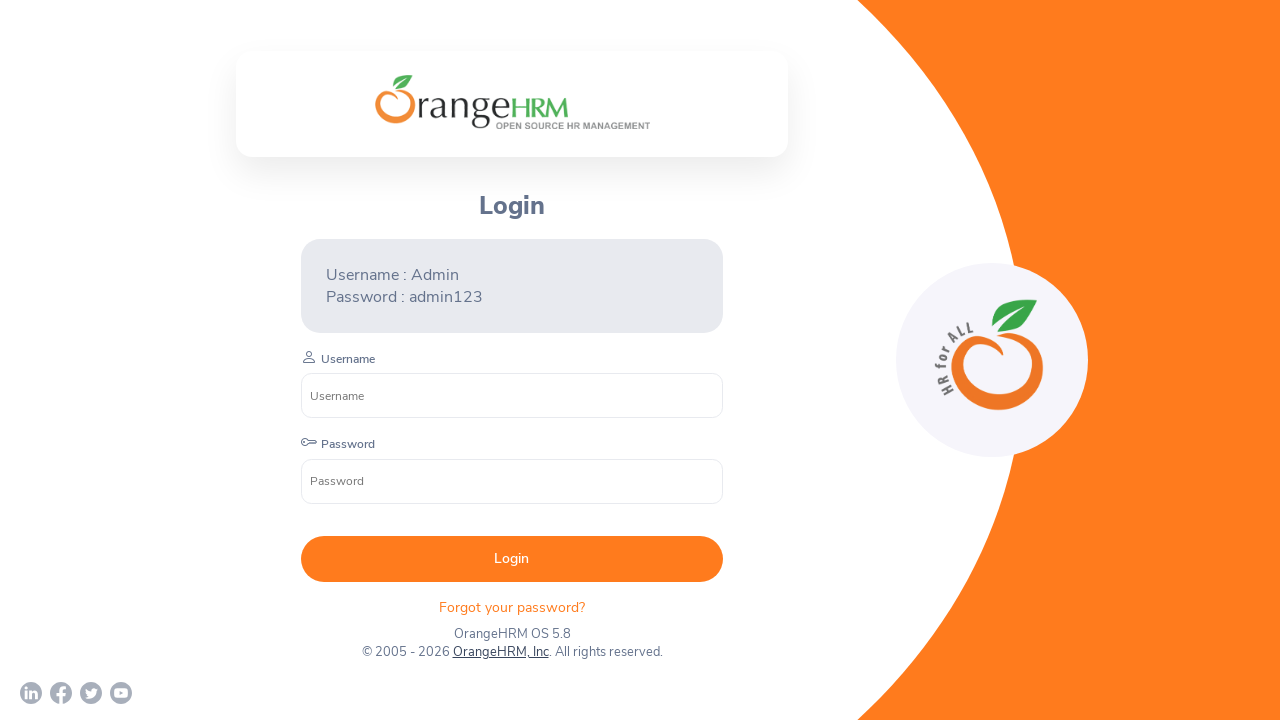

Waited for navigation to complete with networkidle state
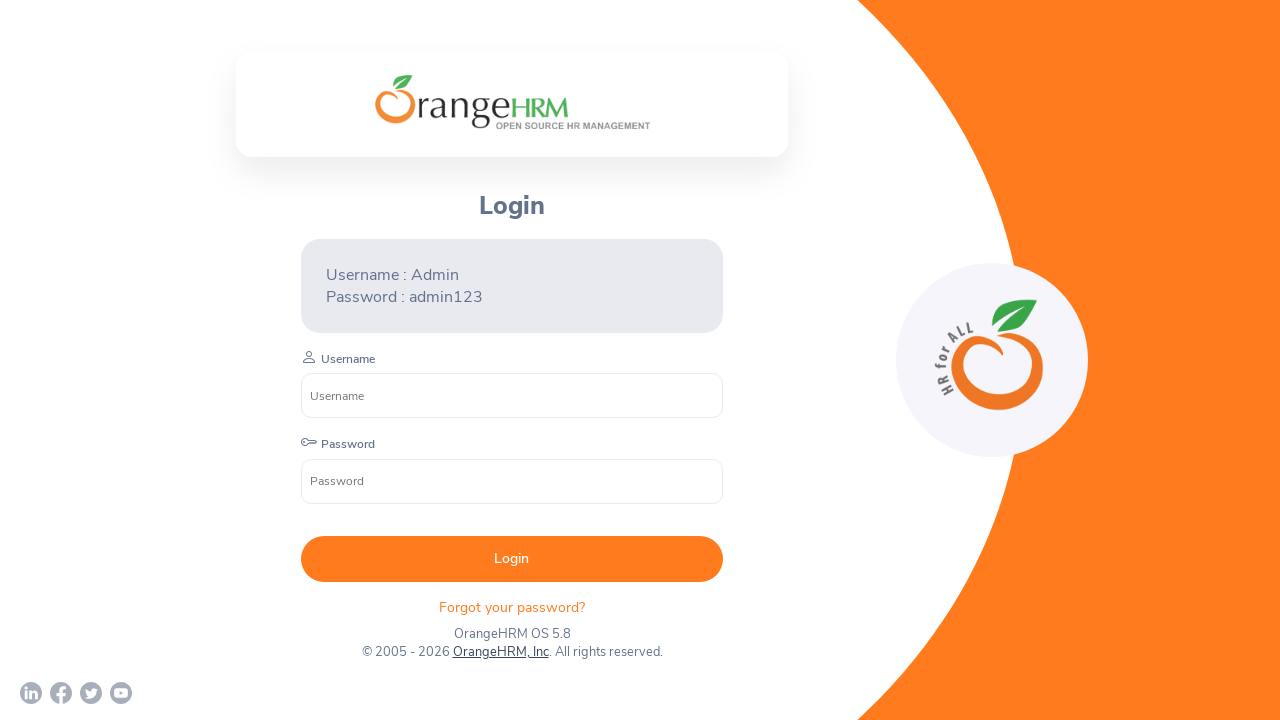

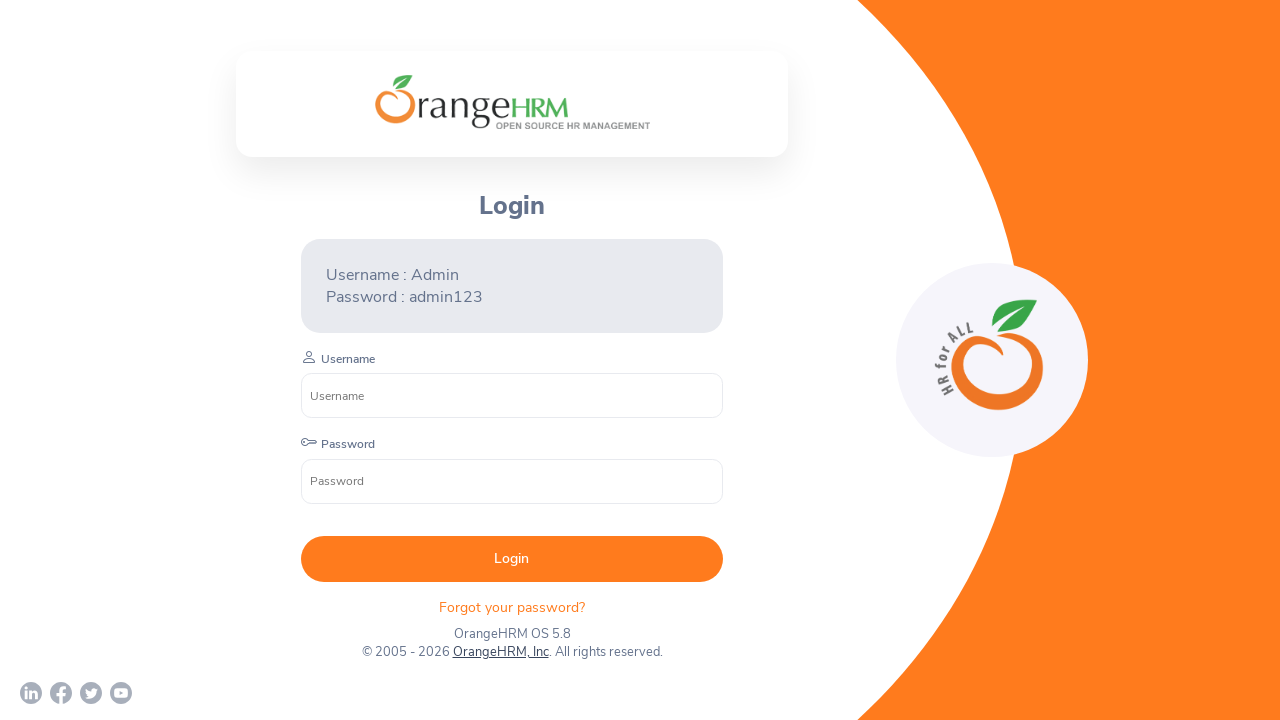